Tests link functionality by clicking on the Home link

Starting URL: https://demoqa.com/links

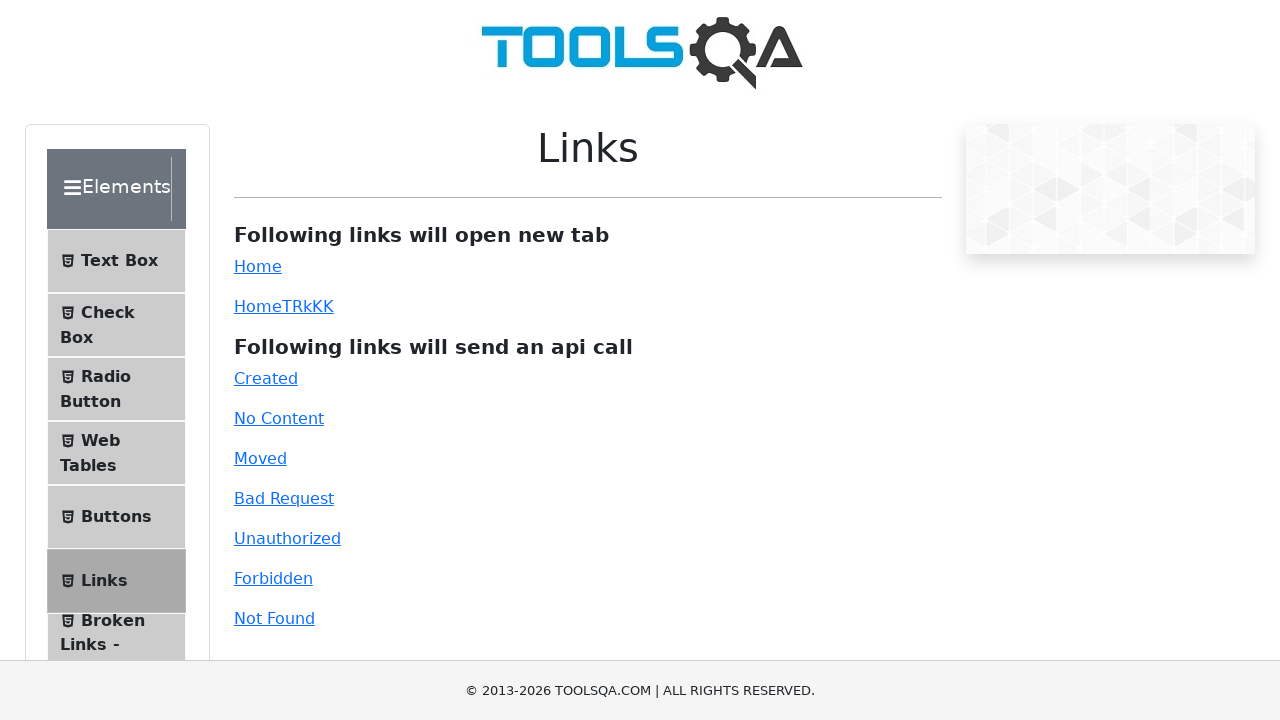

Navigated to https://demoqa.com/links
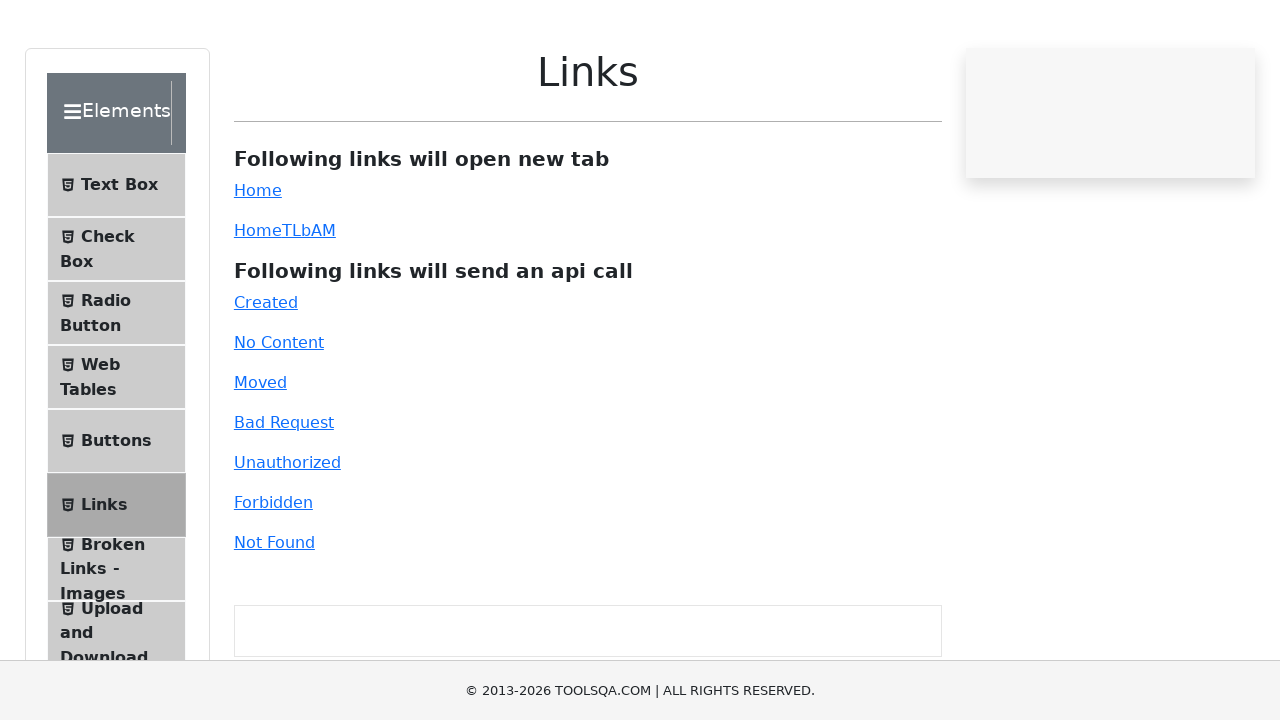

Clicked on the Home link at (258, 266) on #simpleLink
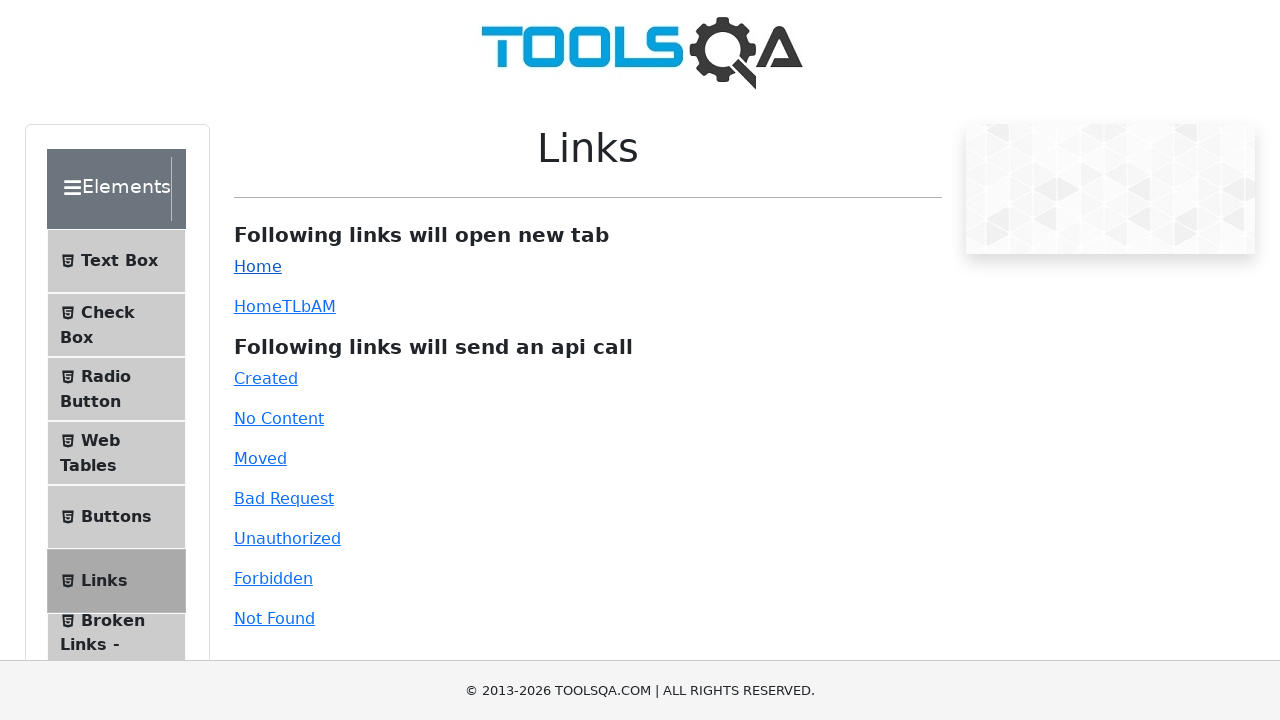

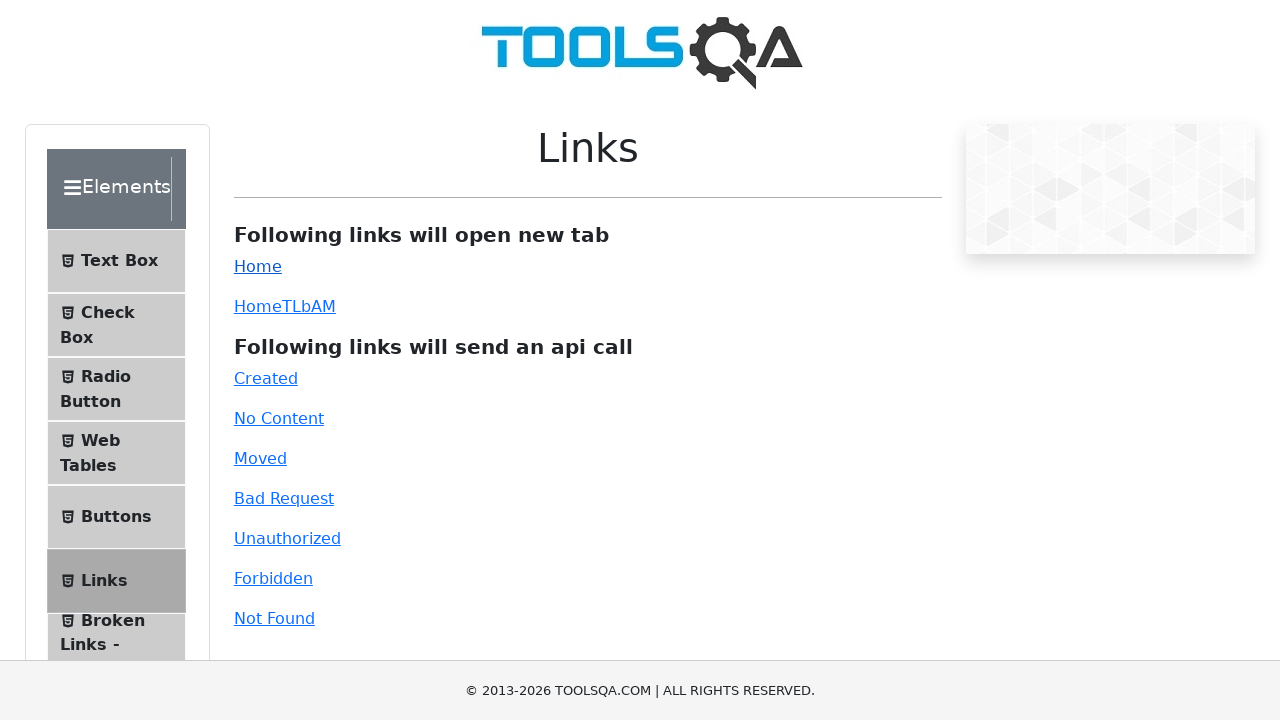